Tests navigation to the Navigation page by clicking the link and verifying the page loads

Starting URL: https://bonigarcia.dev/selenium-webdriver-java/

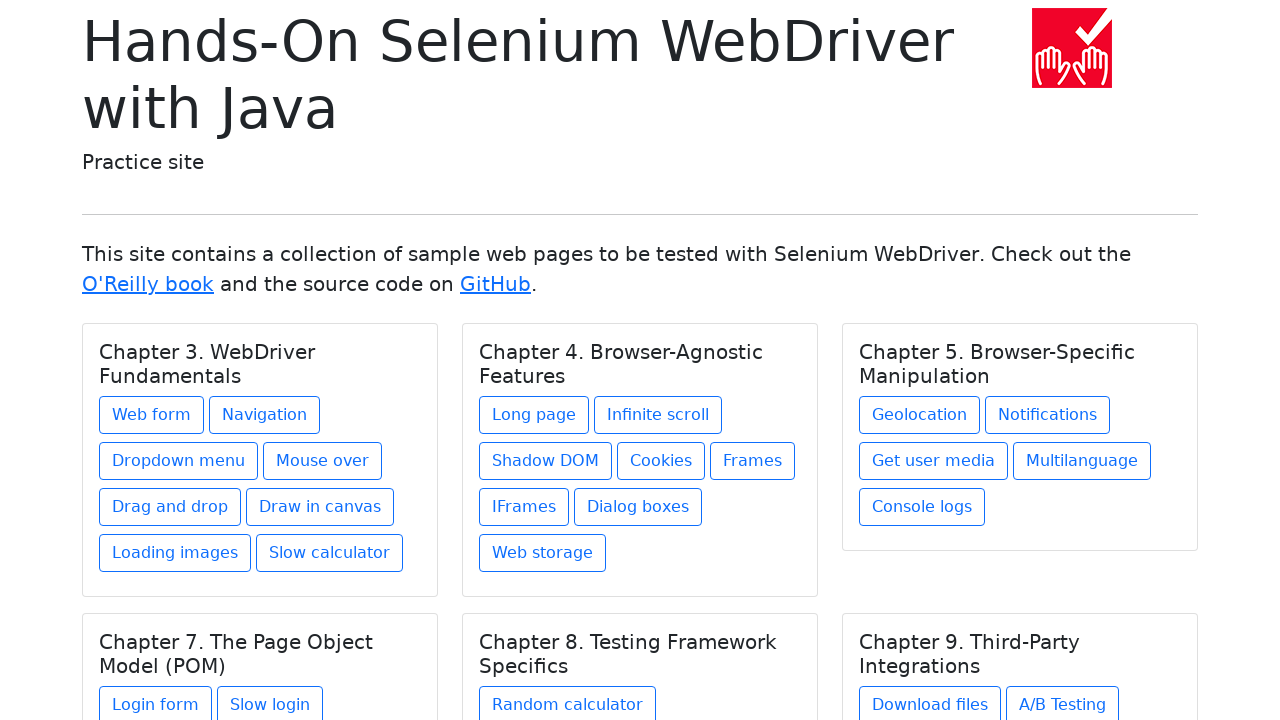

Clicked on the Navigation link in Chapter 3 section at (264, 415) on xpath=//div[@class='card-body']/h5[text()='Chapter 3. WebDriver Fundamentals']/.
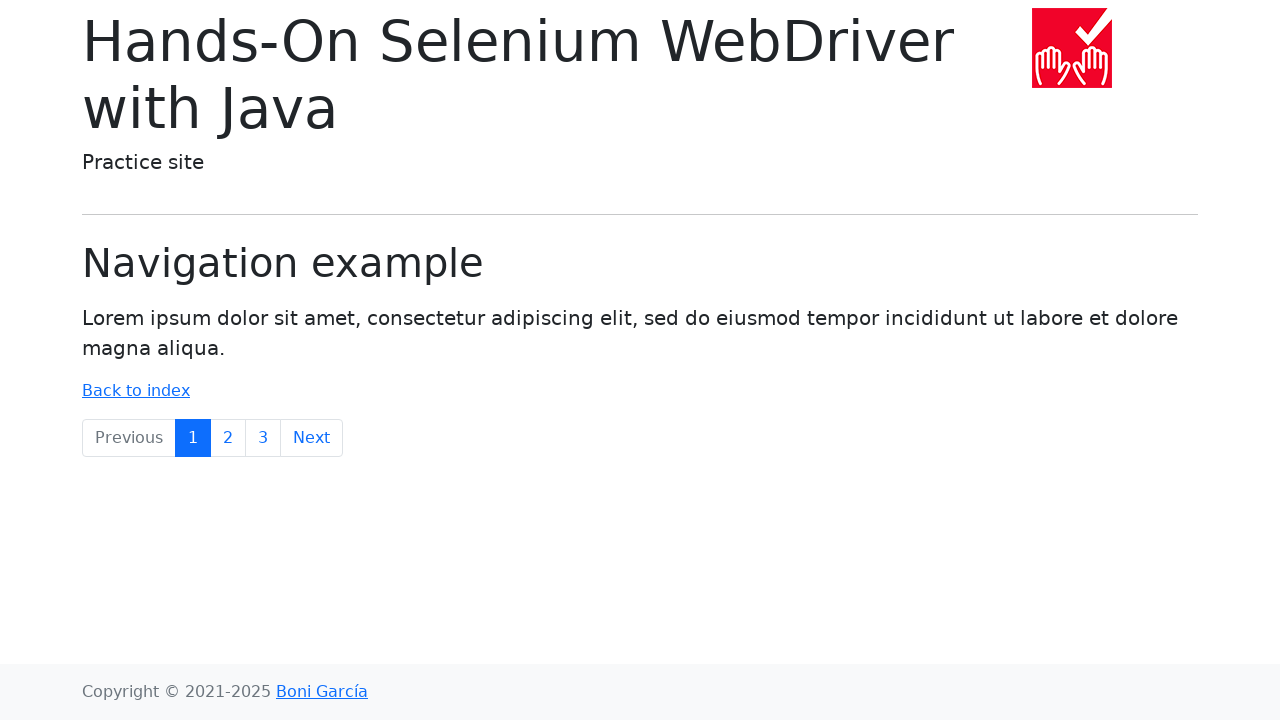

Navigation page loaded and page title element verified
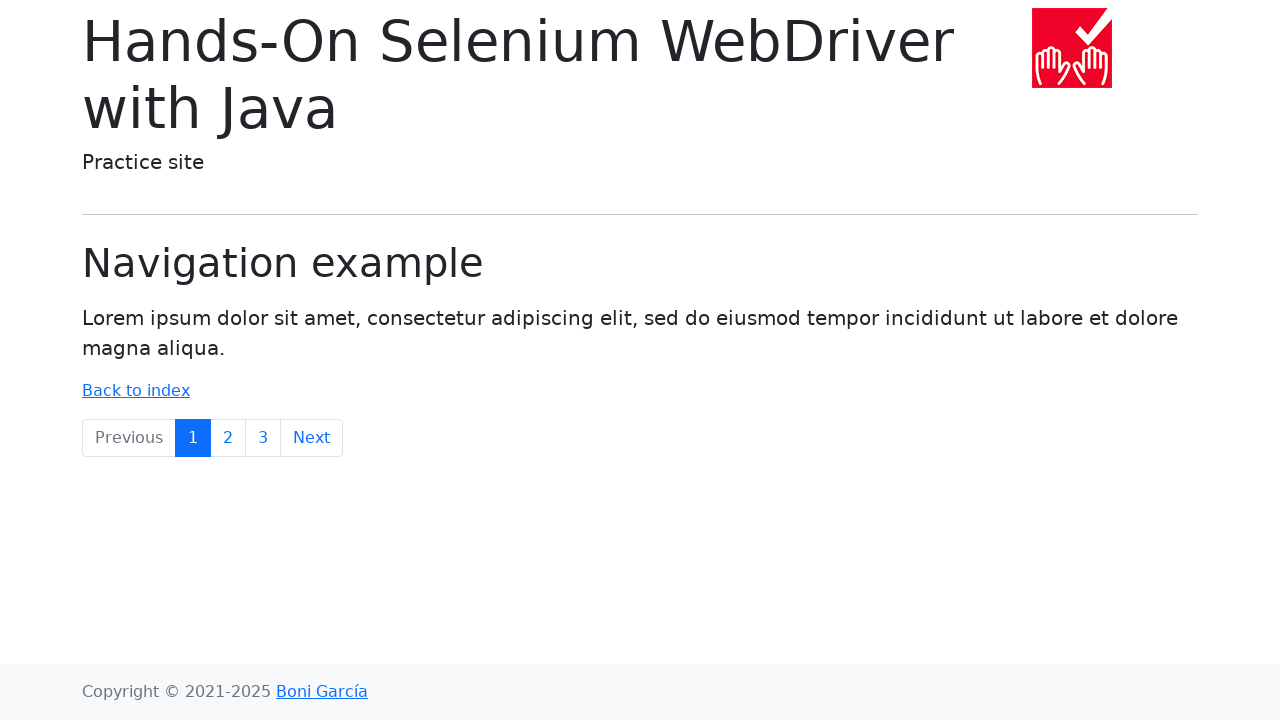

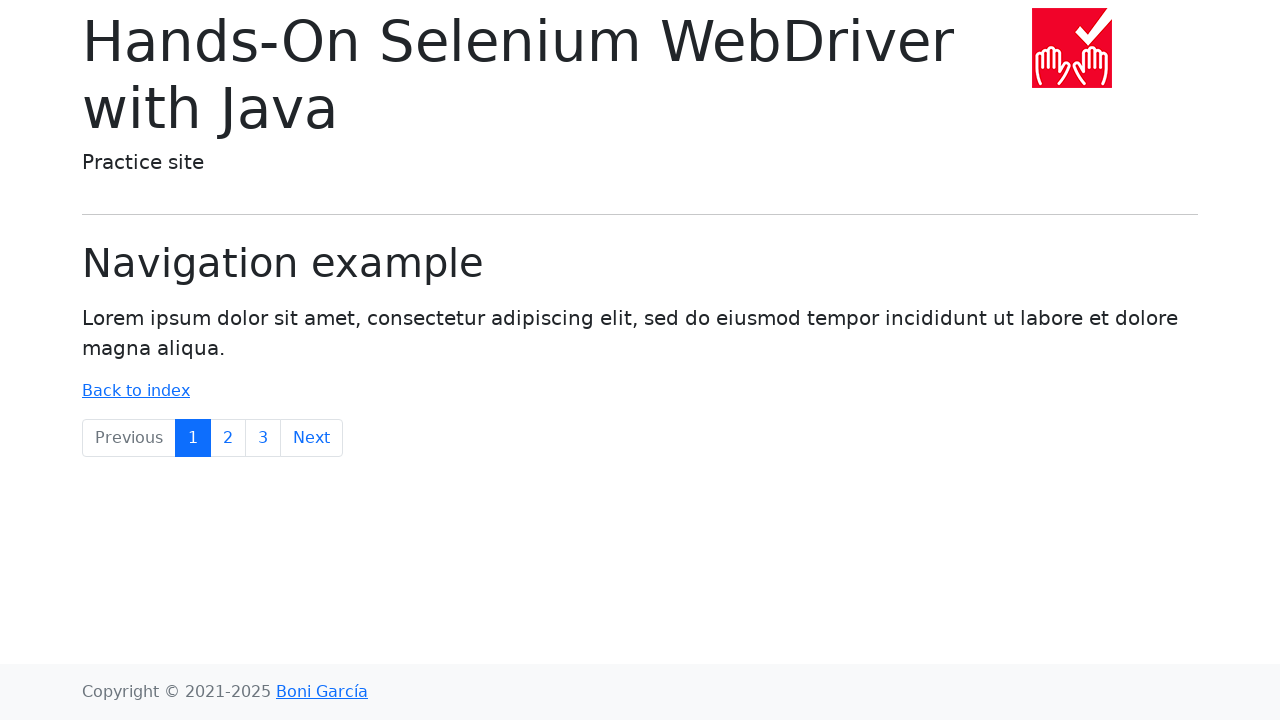